Tests dynamic controls page by clicking the Remove button, verifying the "It's gone!" message appears, then clicking Add button and verifying the "It's back" message appears.

Starting URL: https://the-internet.herokuapp.com/dynamic_controls

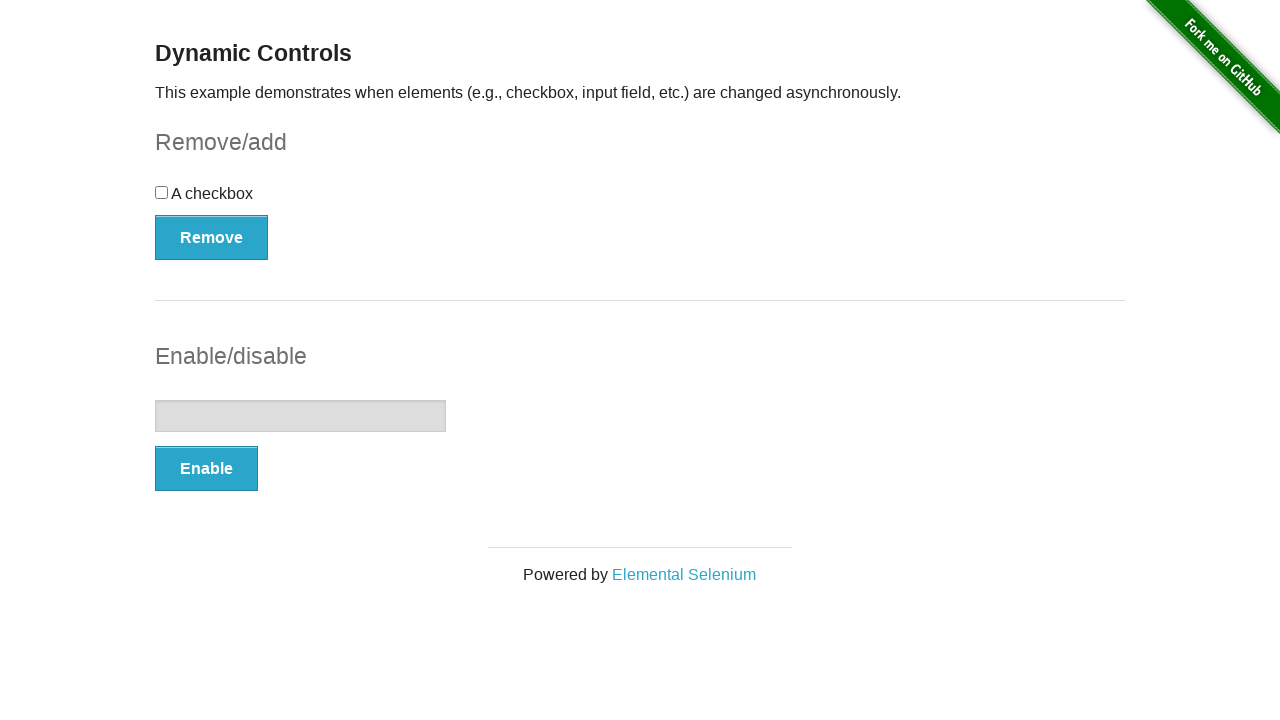

Navigated to dynamic controls page
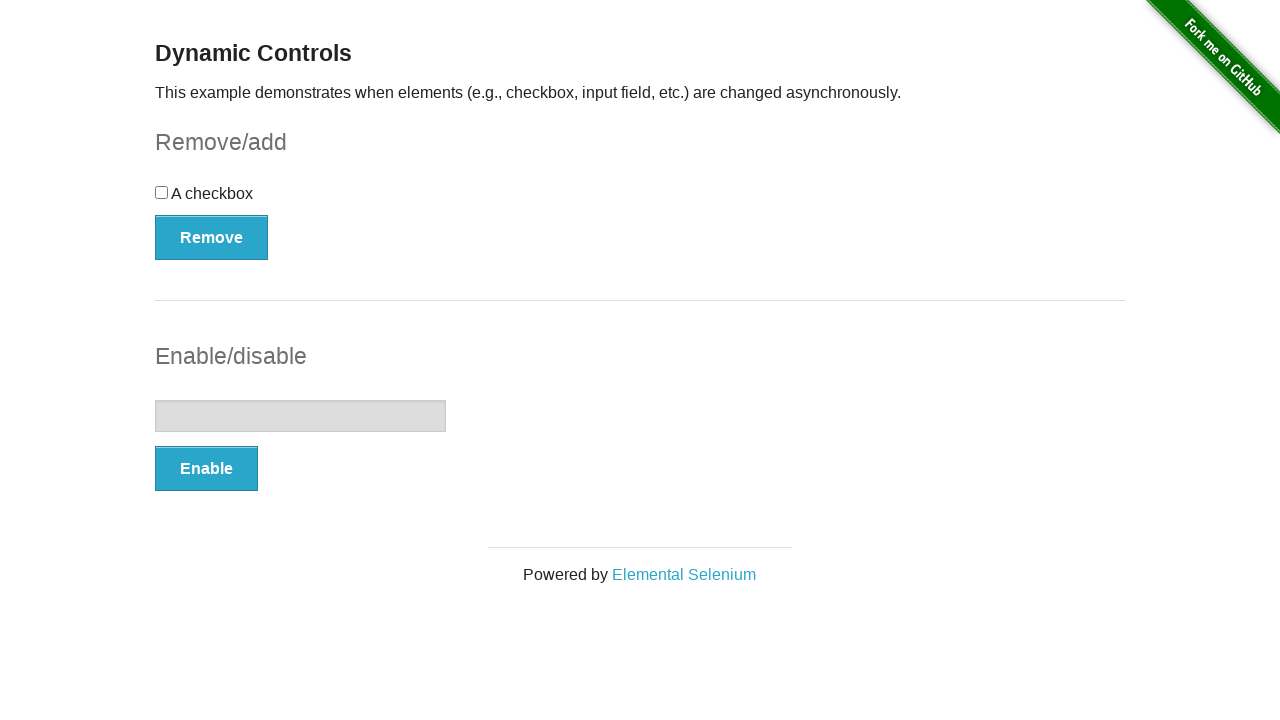

Clicked the Remove button at (212, 237) on xpath=//button[@onclick='swapCheckbox()']
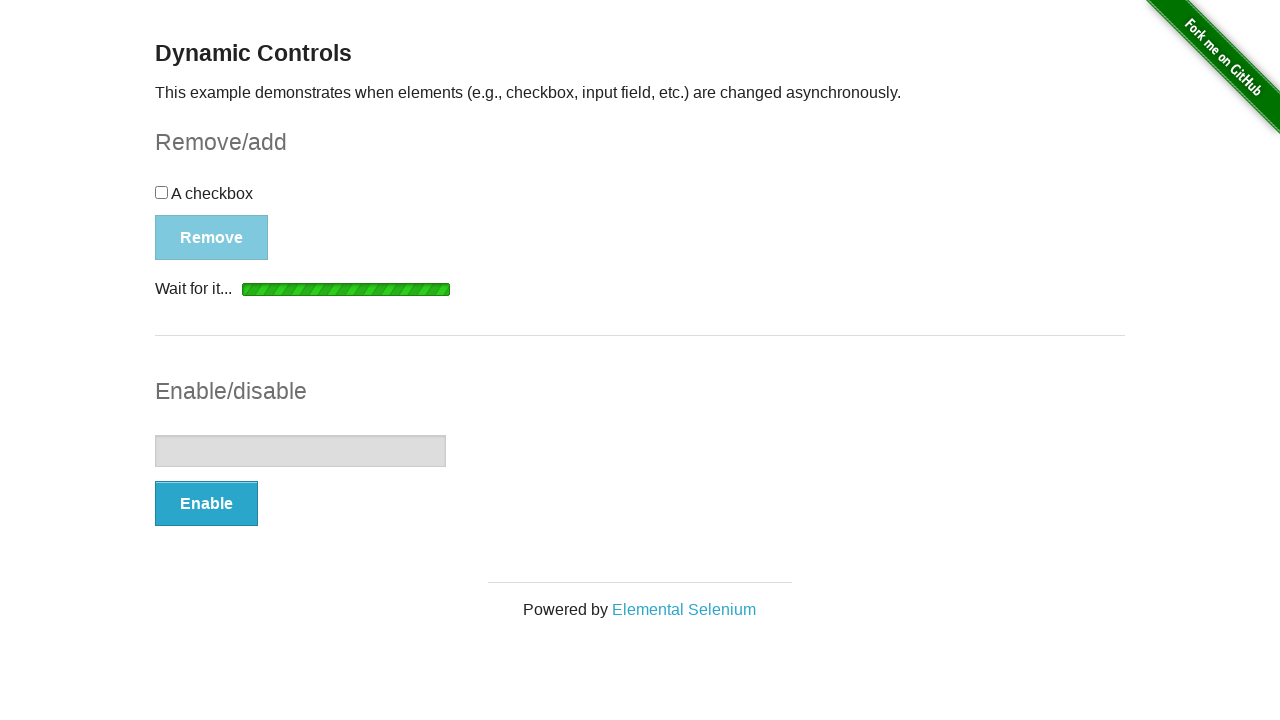

Verified 'It's gone!' message appeared
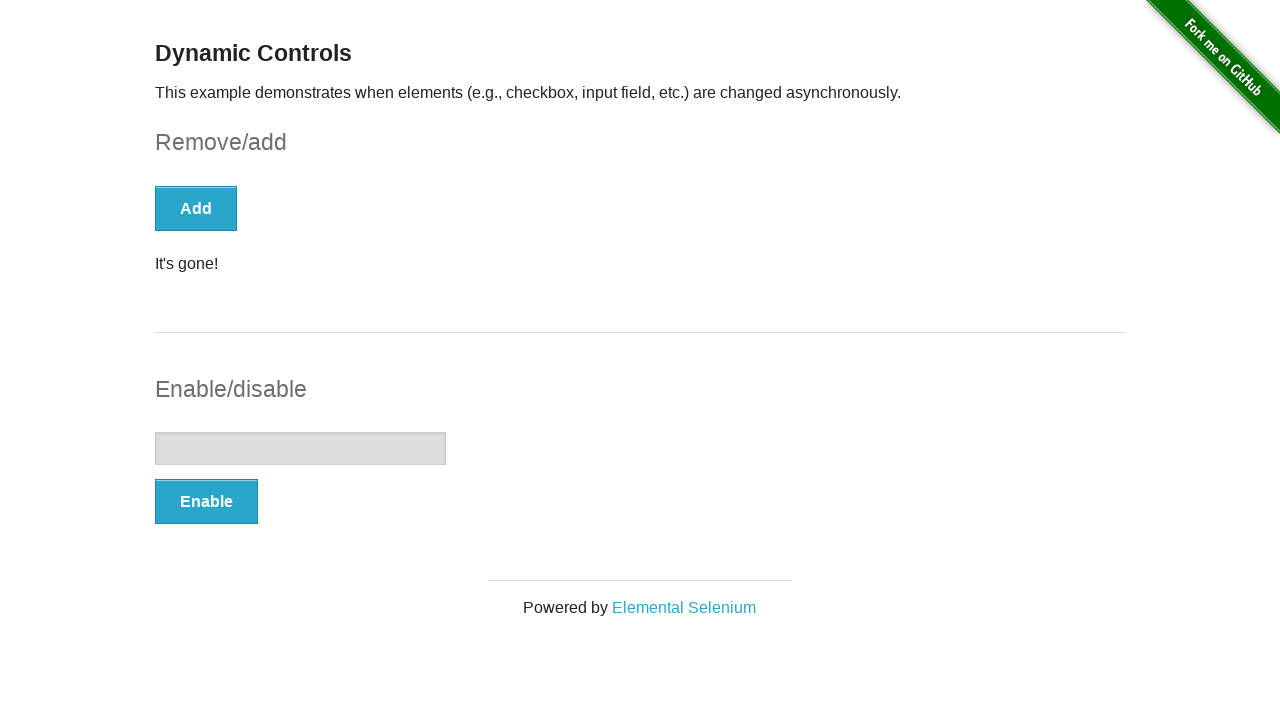

Clicked the Add button at (196, 208) on xpath=//button[@onclick='swapCheckbox()']
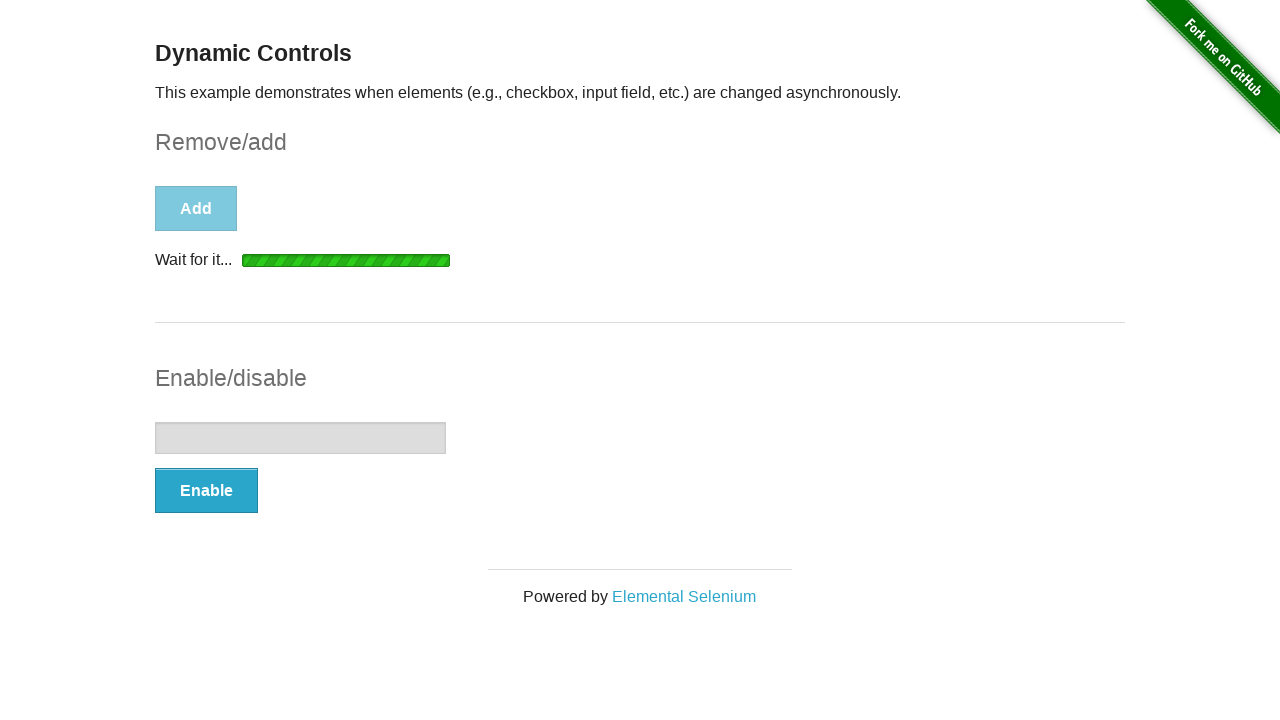

Verified 'It's back' message appeared
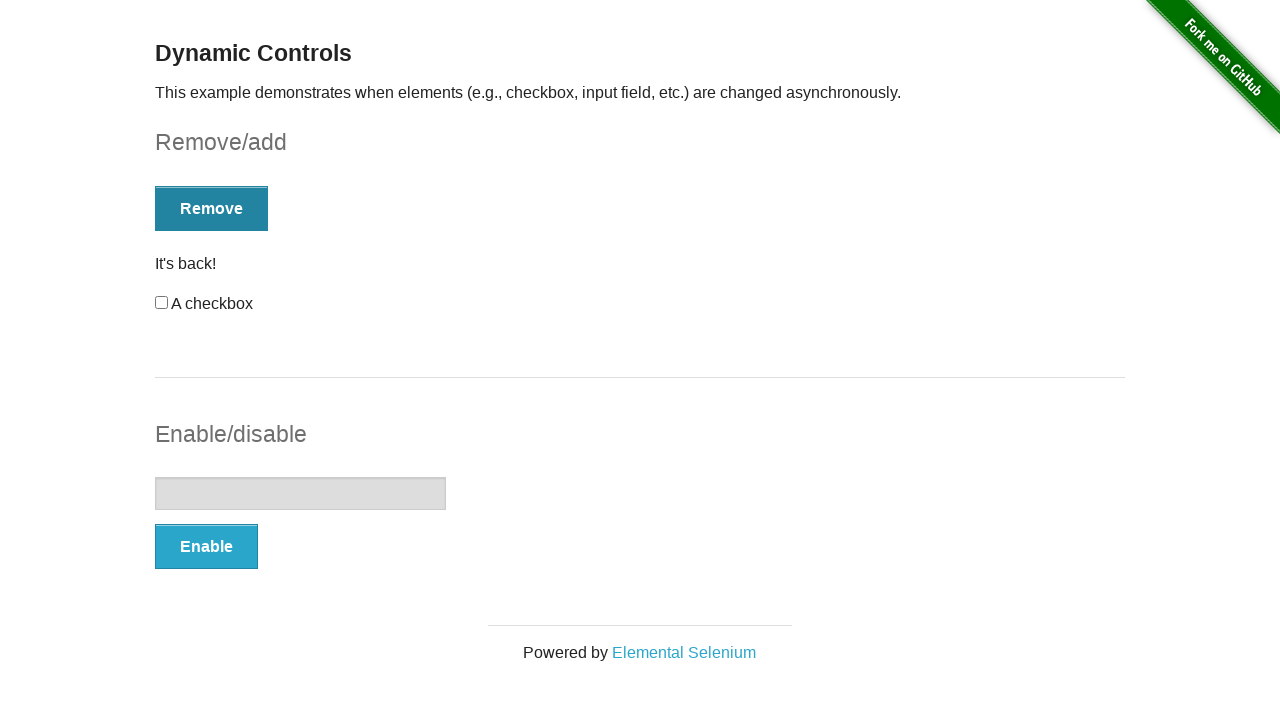

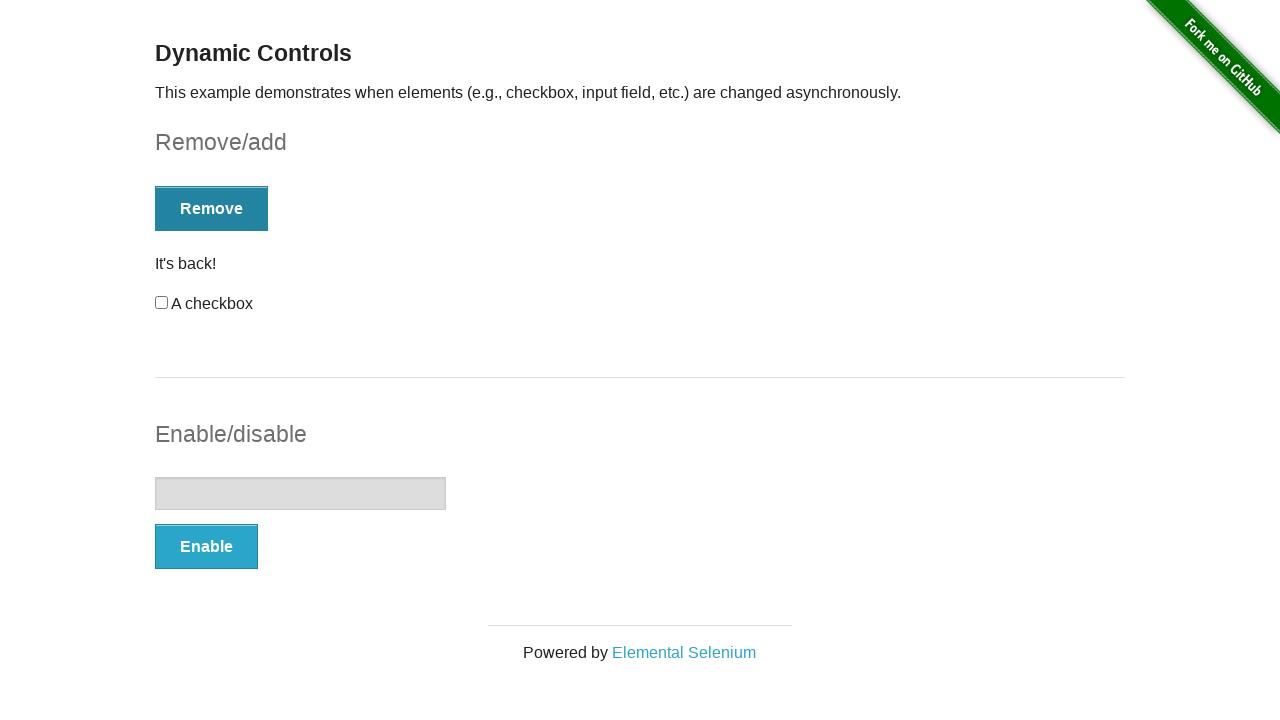